Tests sum calculation functionality by entering two numbers and clicking Get Sum button

Starting URL: https://www.lambdatest.com/selenium-playground/simple-form-demo

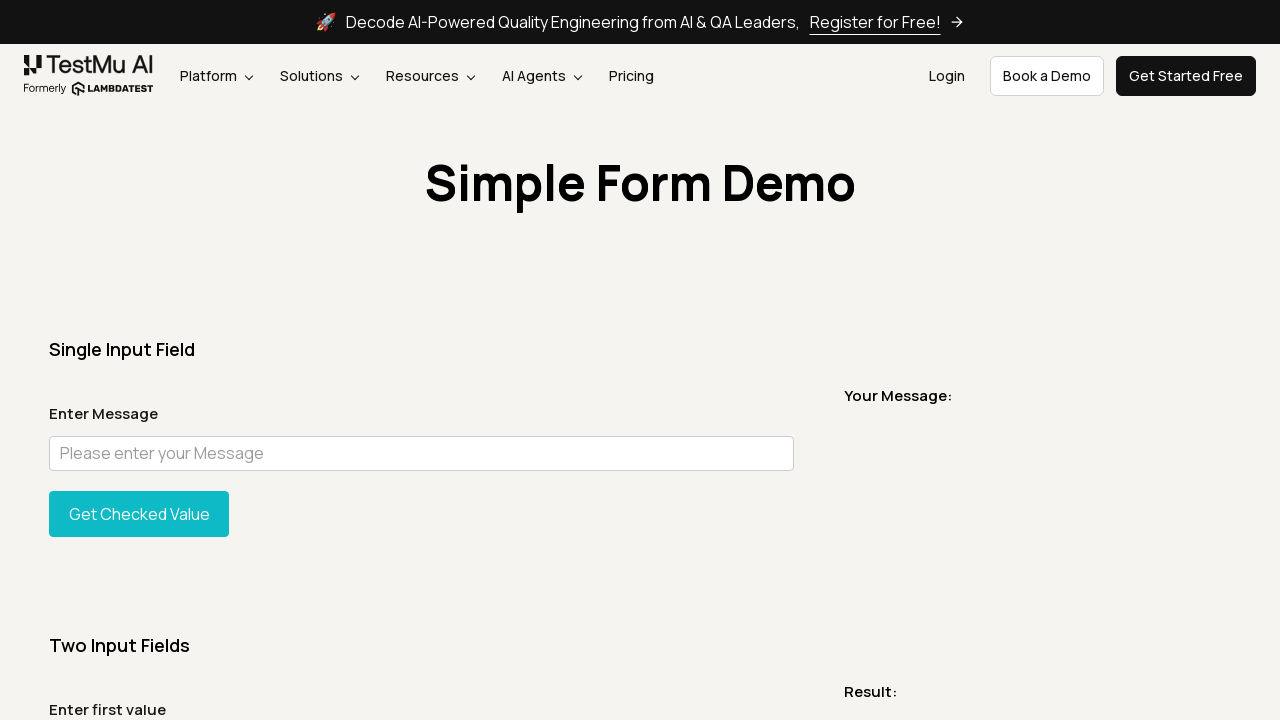

Entered first number 121 in sum1 field on #sum1
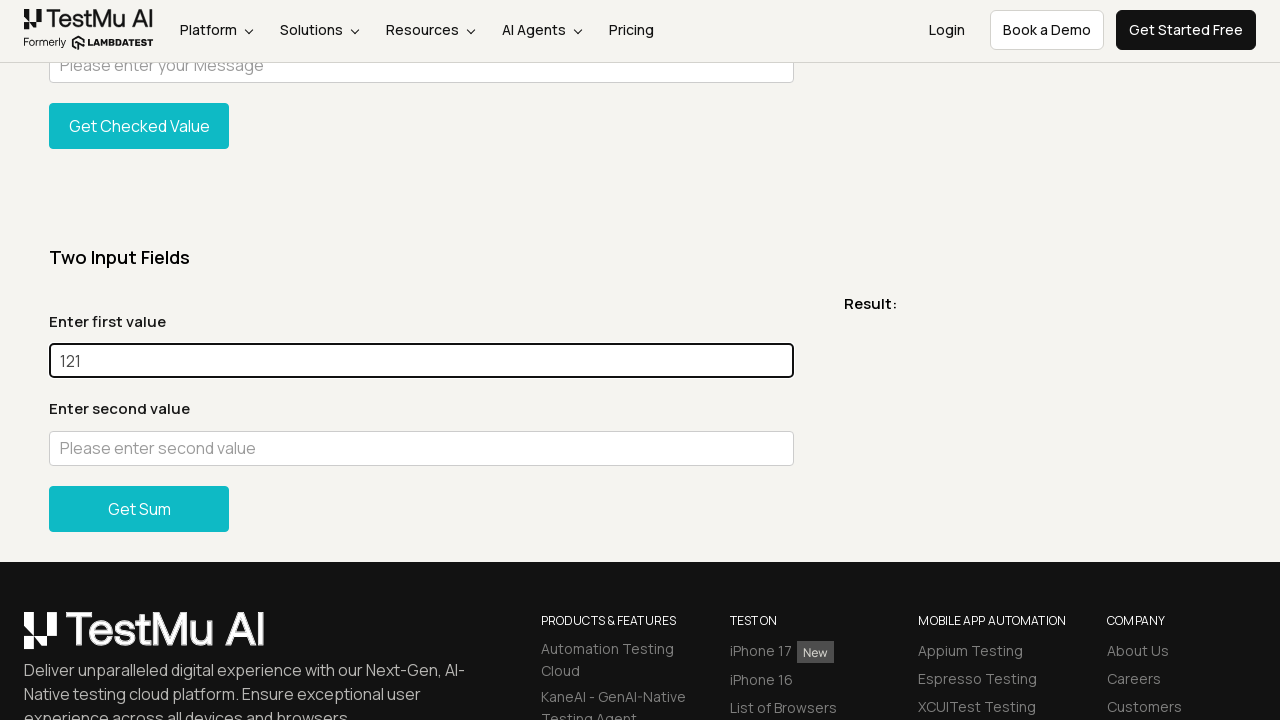

Entered second number 1231 in sum2 field on #sum2
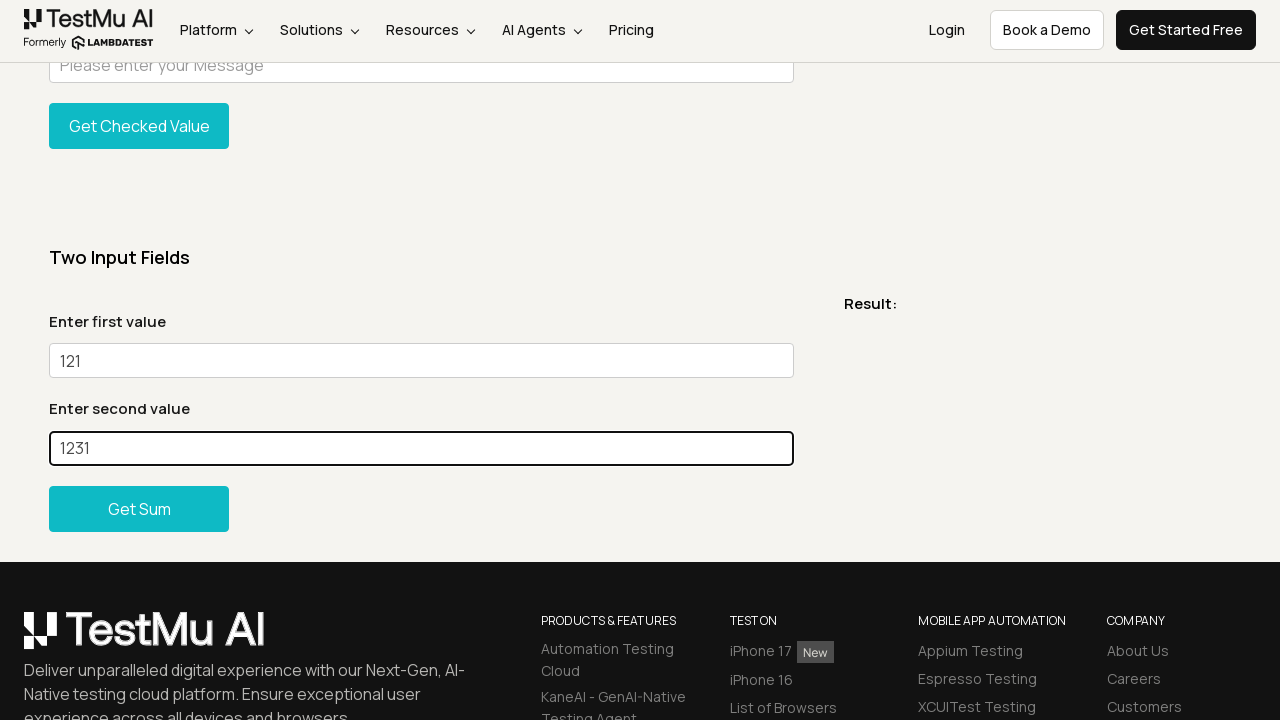

Clicked Get Sum button to calculate result at (139, 508) on xpath=//button[text()='Get Sum']
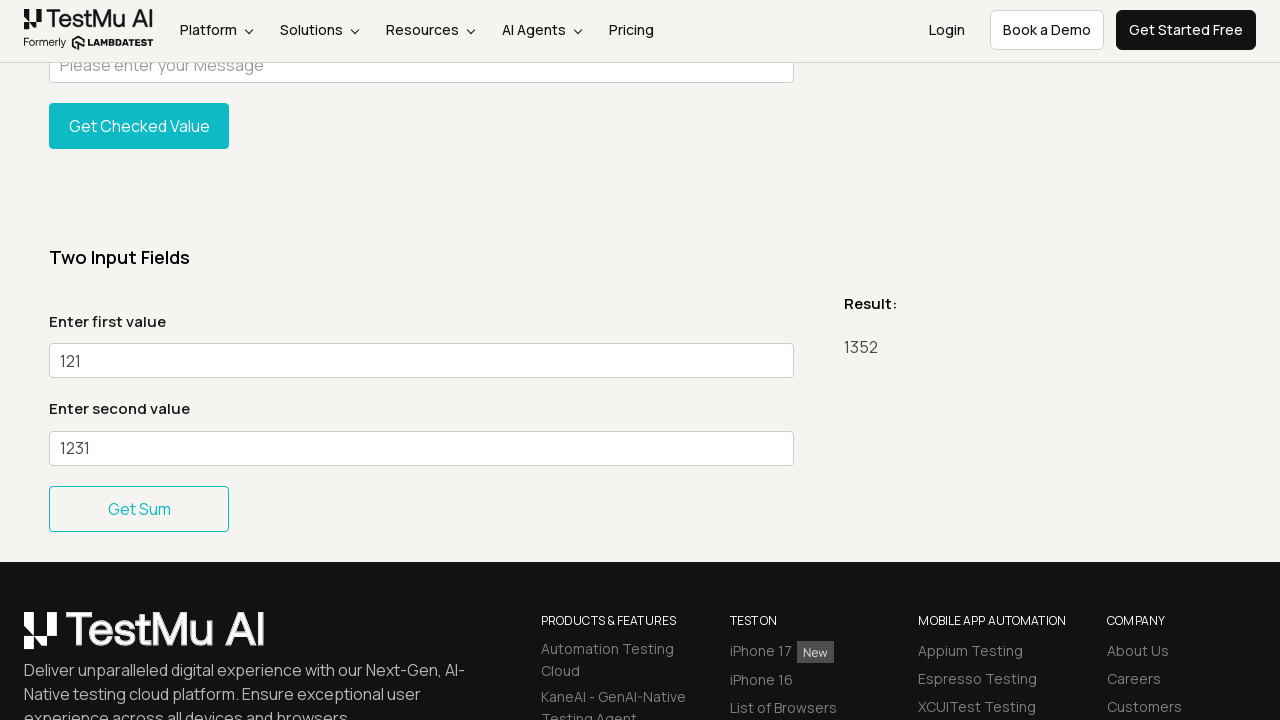

Sum result appeared on page
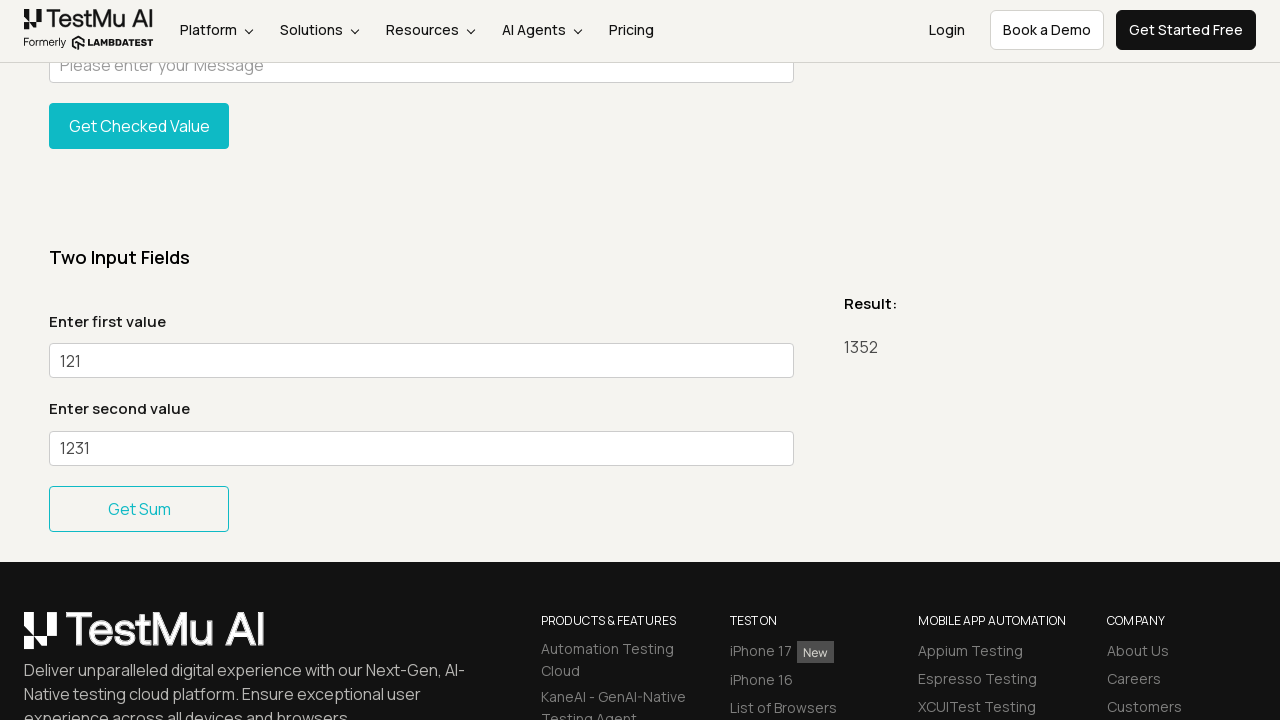

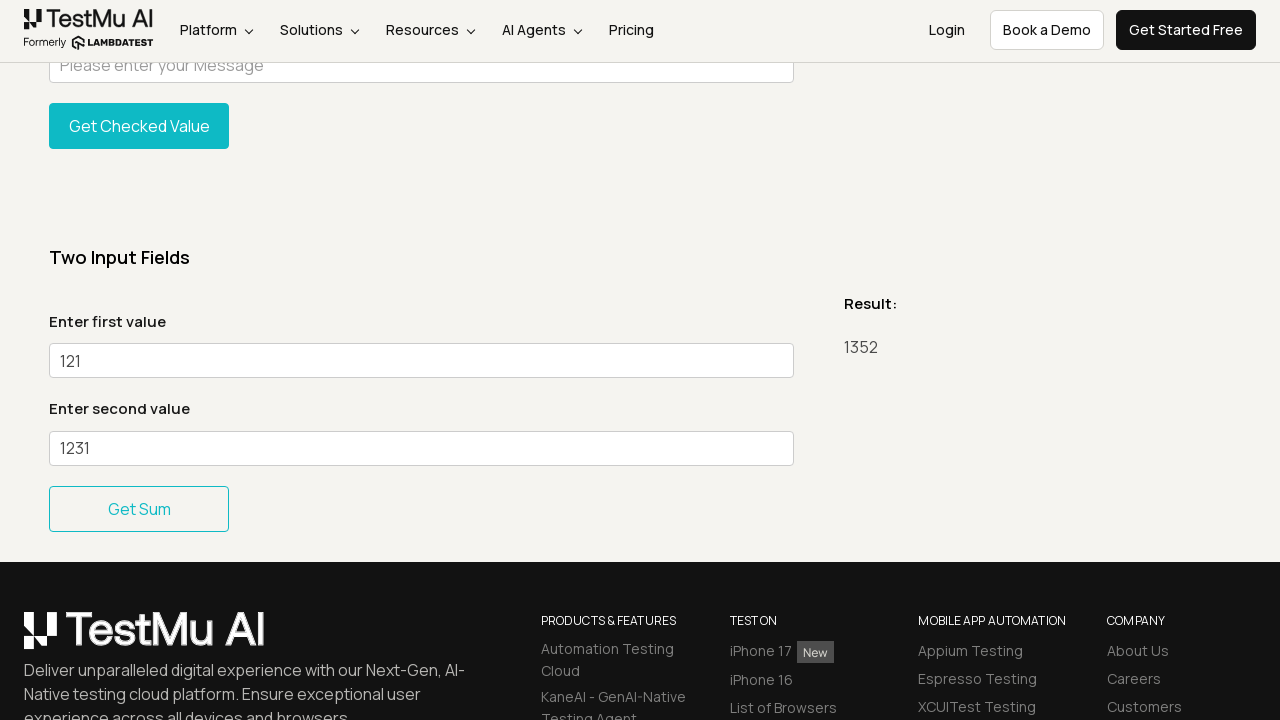